Tests dynamic dropdown selection for flight booking by selecting origin and destination cities

Starting URL: https://rahulshettyacademy.com/dropdownsPractise

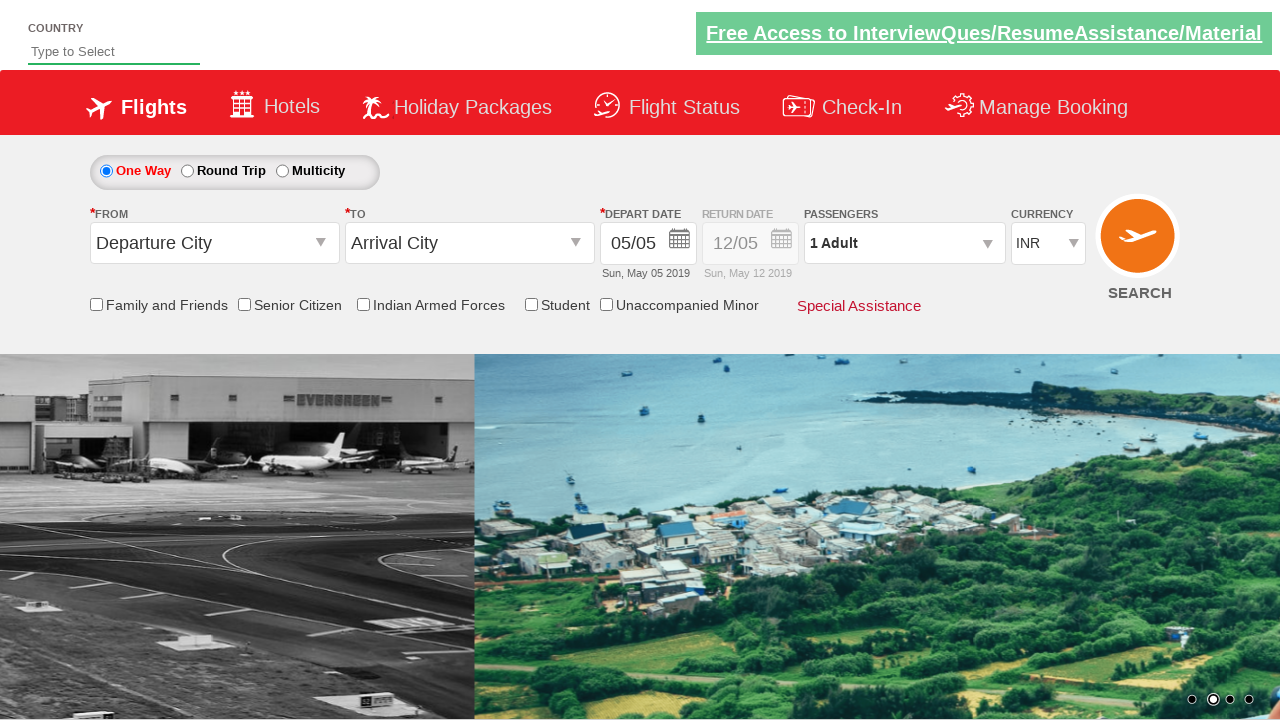

Clicked on origin station dropdown at (214, 243) on #ctl00_mainContent_ddl_originStation1_CTXT
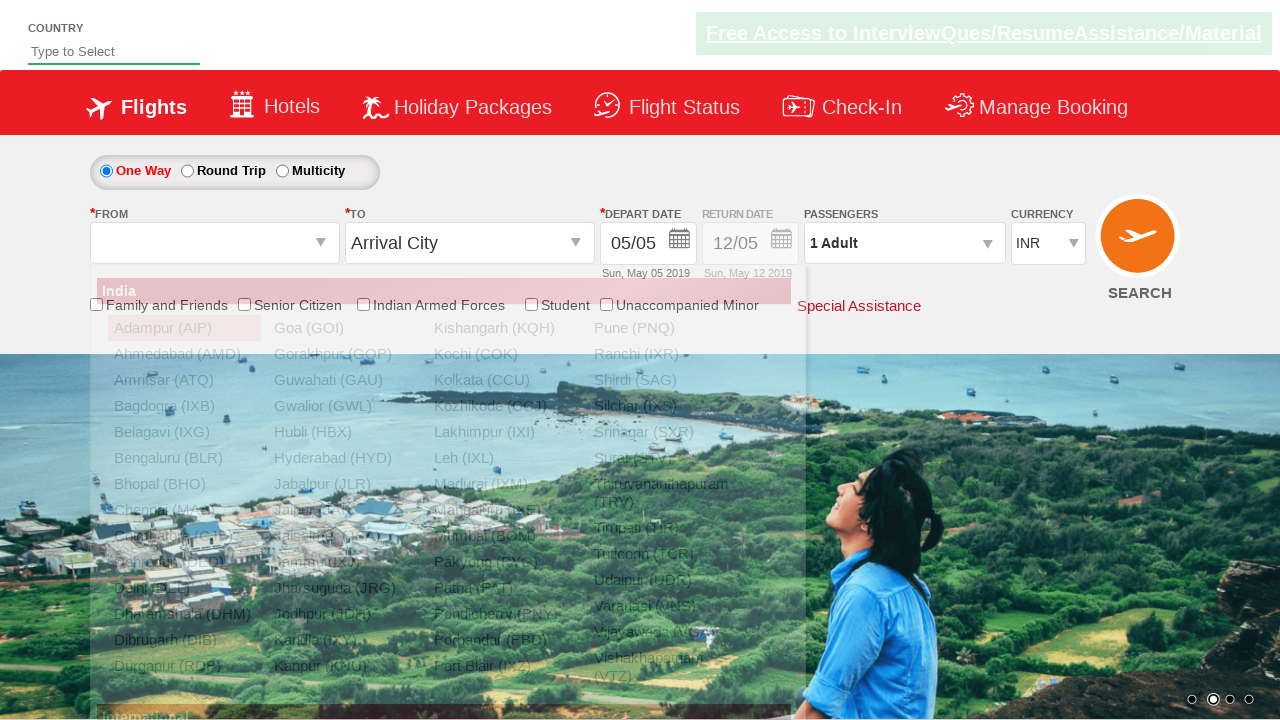

Selected ATQ (Amritsar) as origin city at (184, 380) on xpath=//a[@value='ATQ']
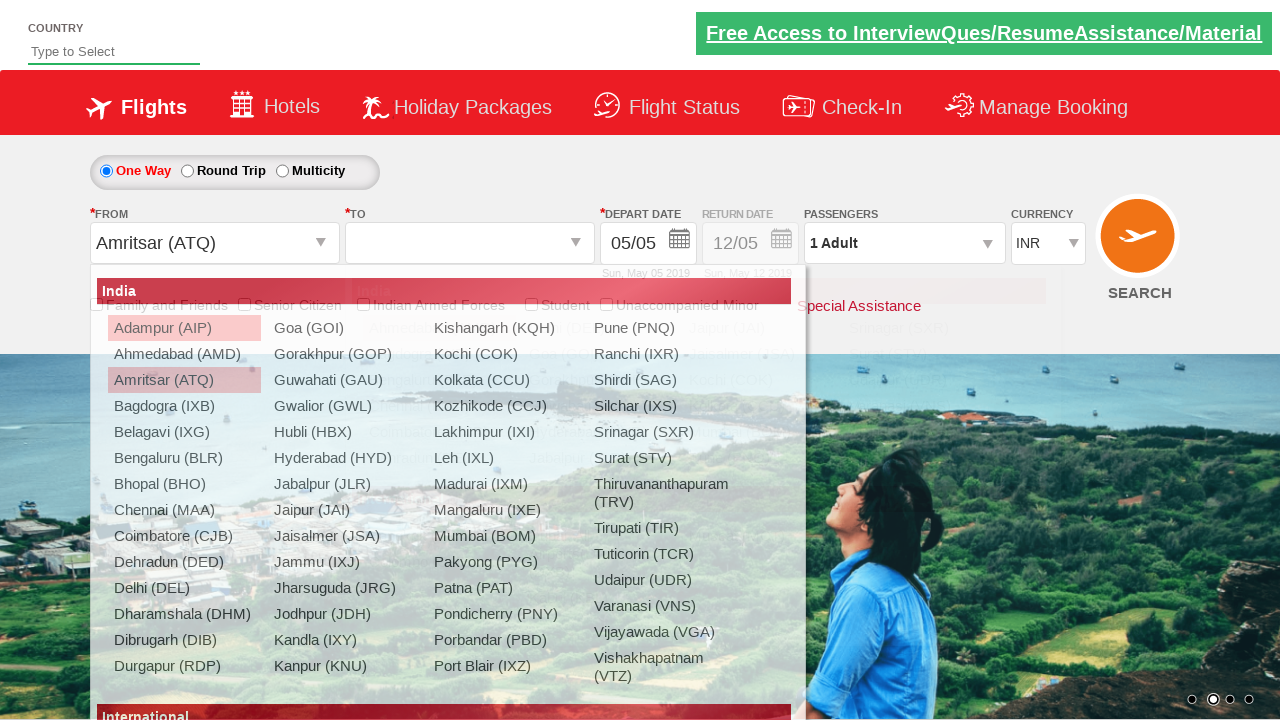

Clicked on destination station dropdown at (470, 243) on #ctl00_mainContent_ddl_destinationStation1_CTXT
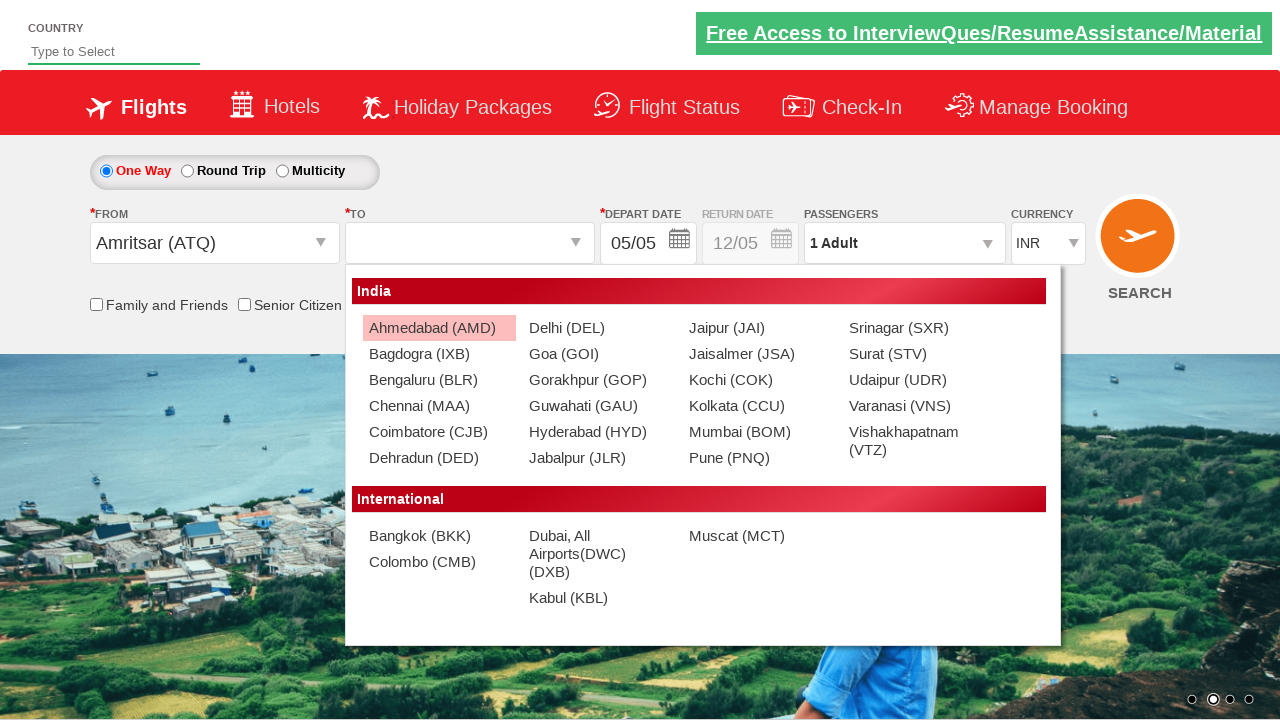

Selected BLR (Bangalore) as destination city at (439, 380) on (//a[@value='BLR'])[2]
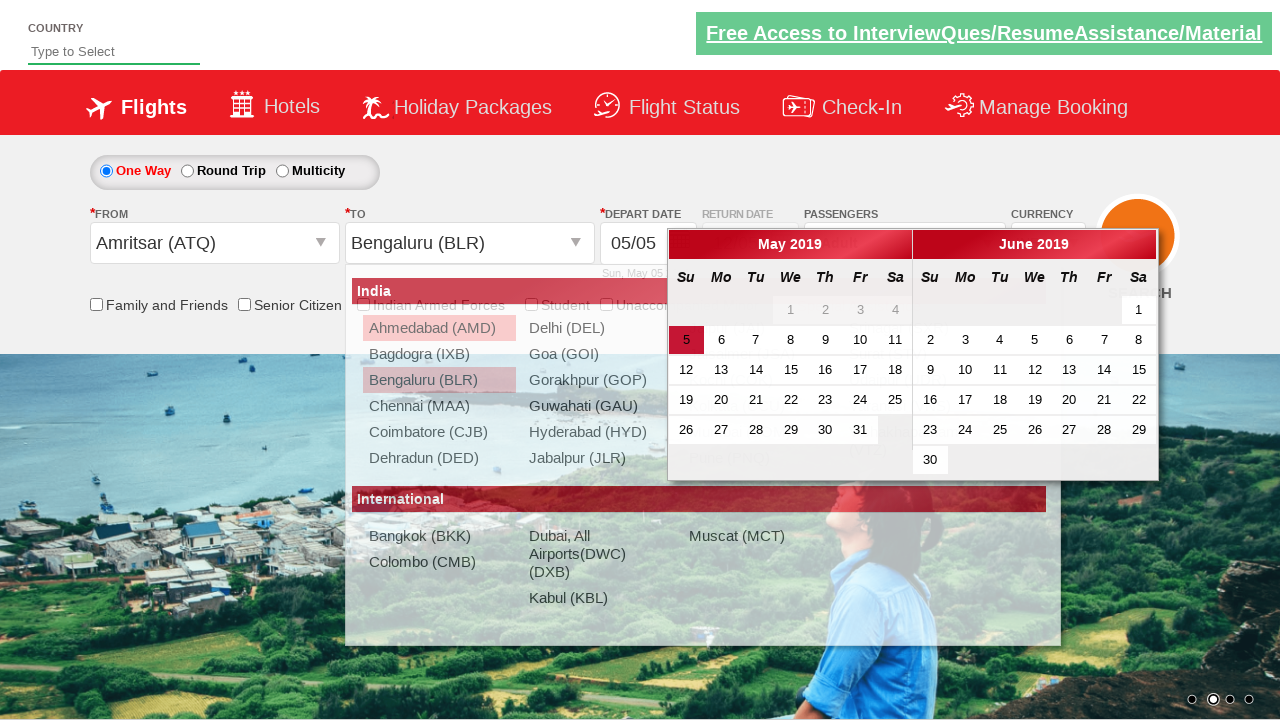

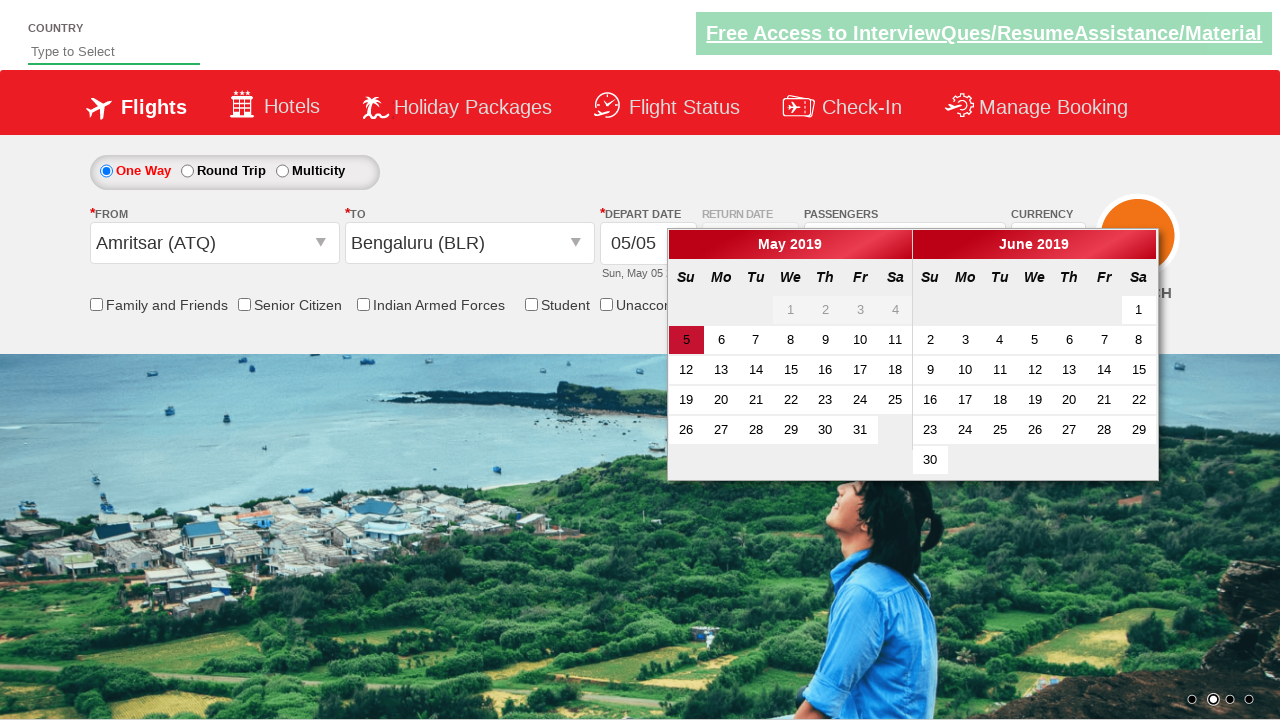